Tests radio button functionality by selecting a radio button option and verifying that only the selected option is checked

Starting URL: https://echoecho.com/htmlforms10.htm

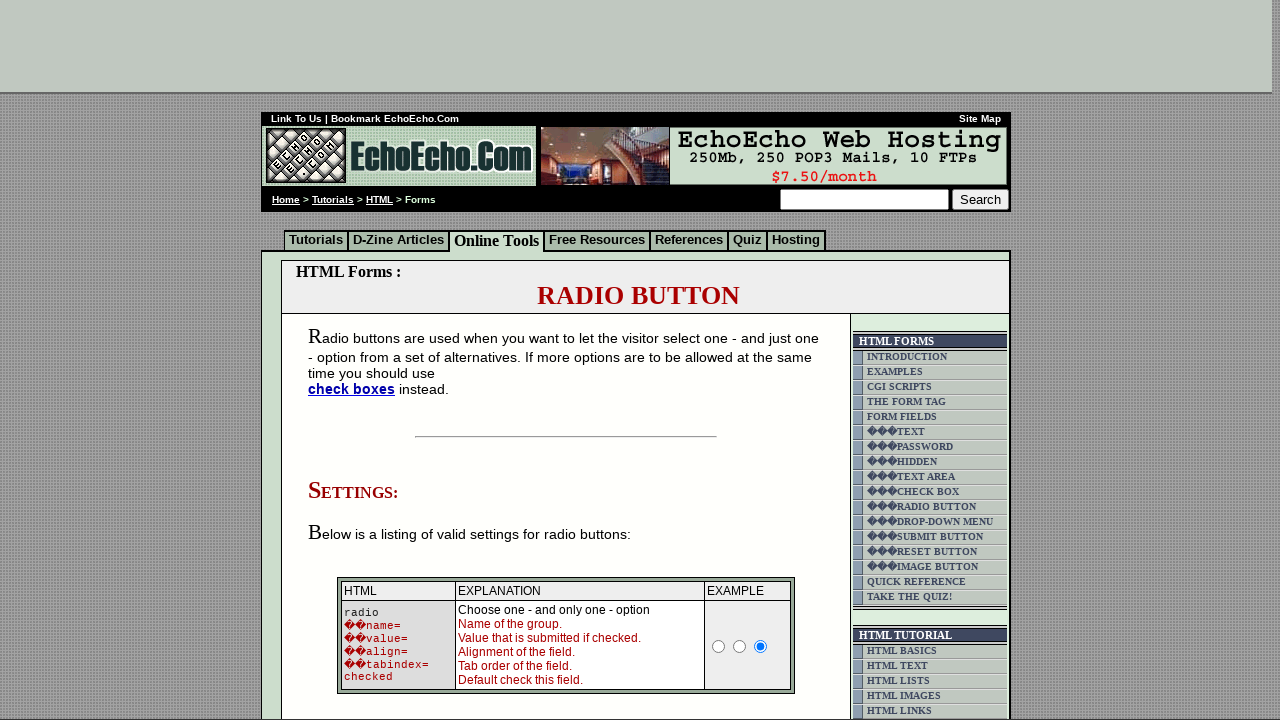

Navigated to radio button form test page
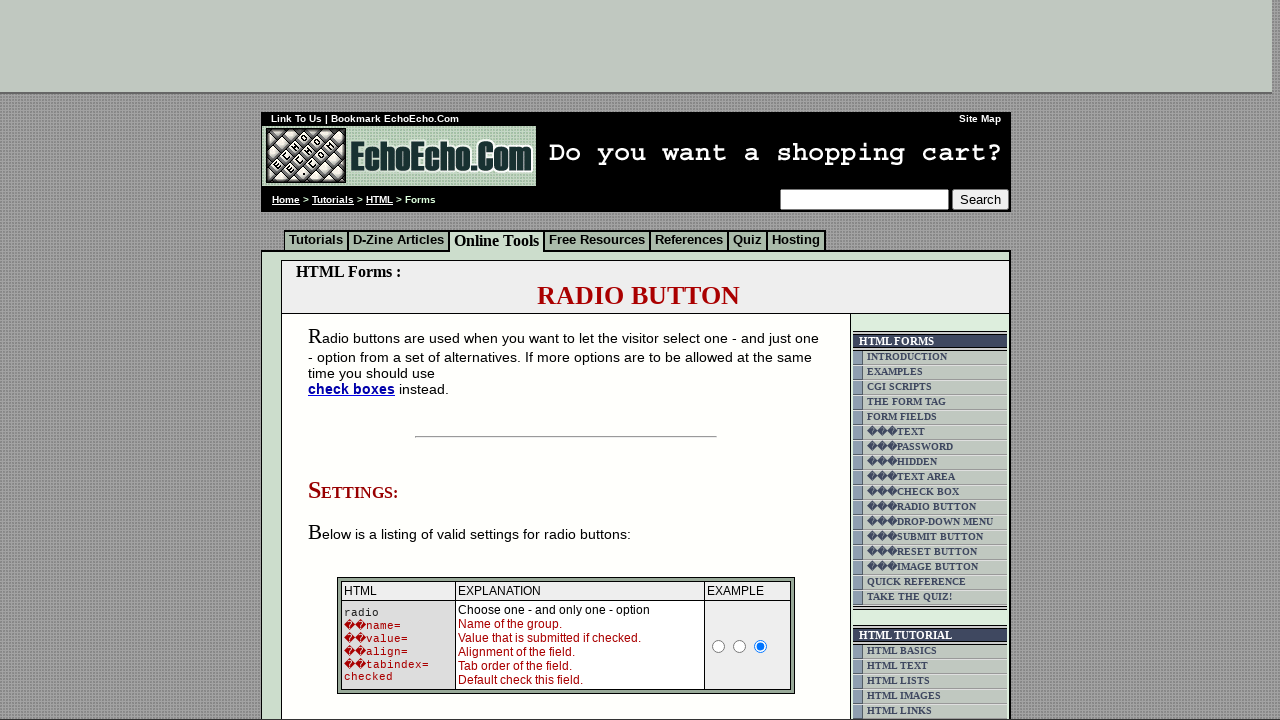

Clicked on the Milk radio button at (356, 360) on xpath=//input[@value='Milk']
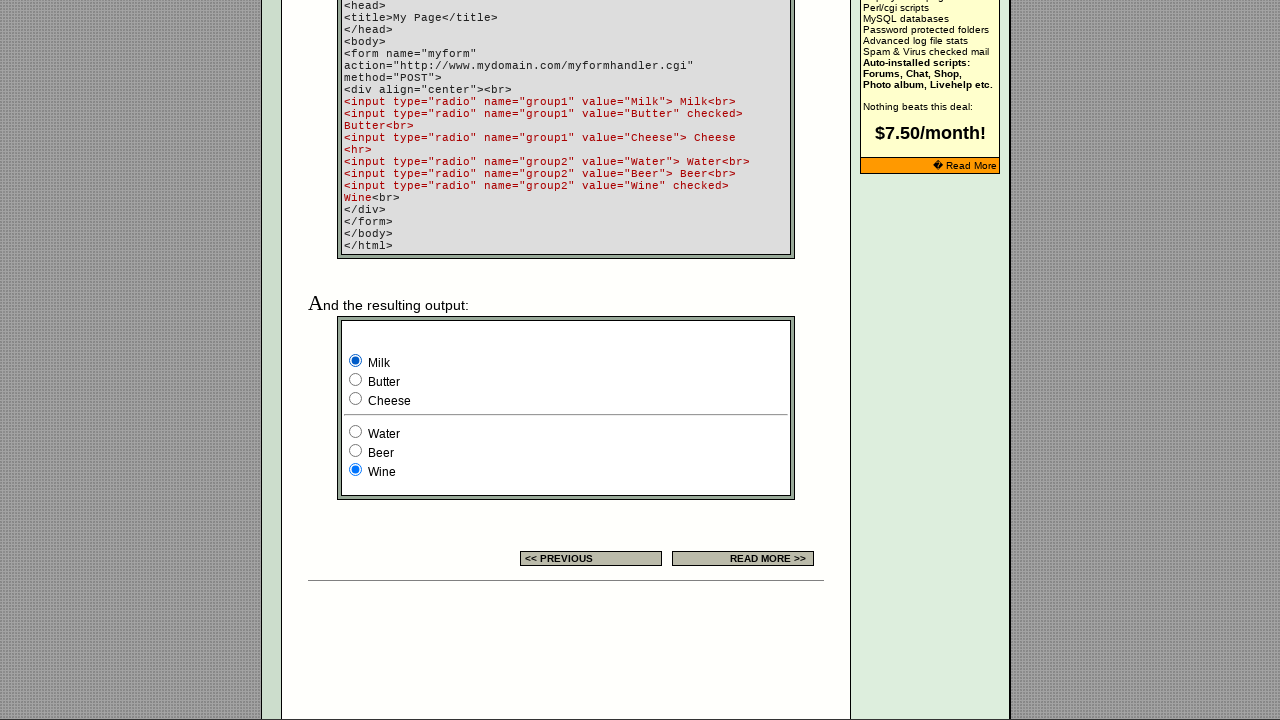

Waited 1 second for radio button selection to register
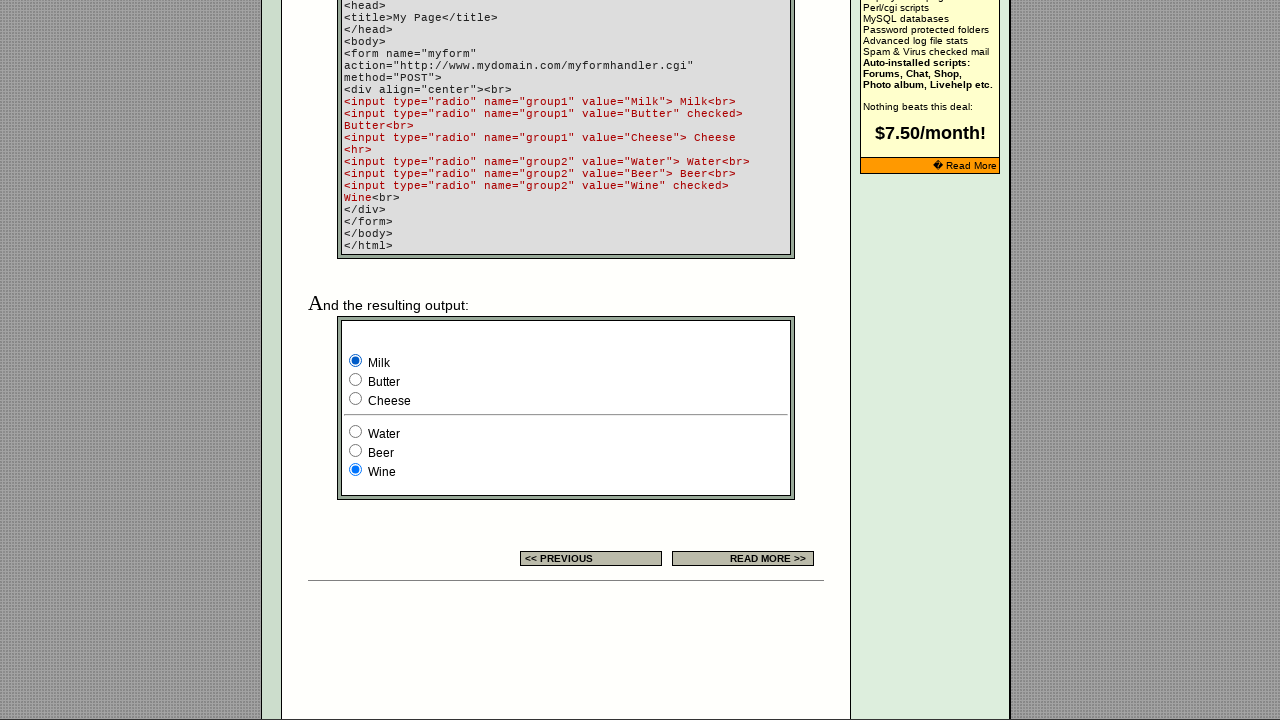

Verified that Milk radio button is checked
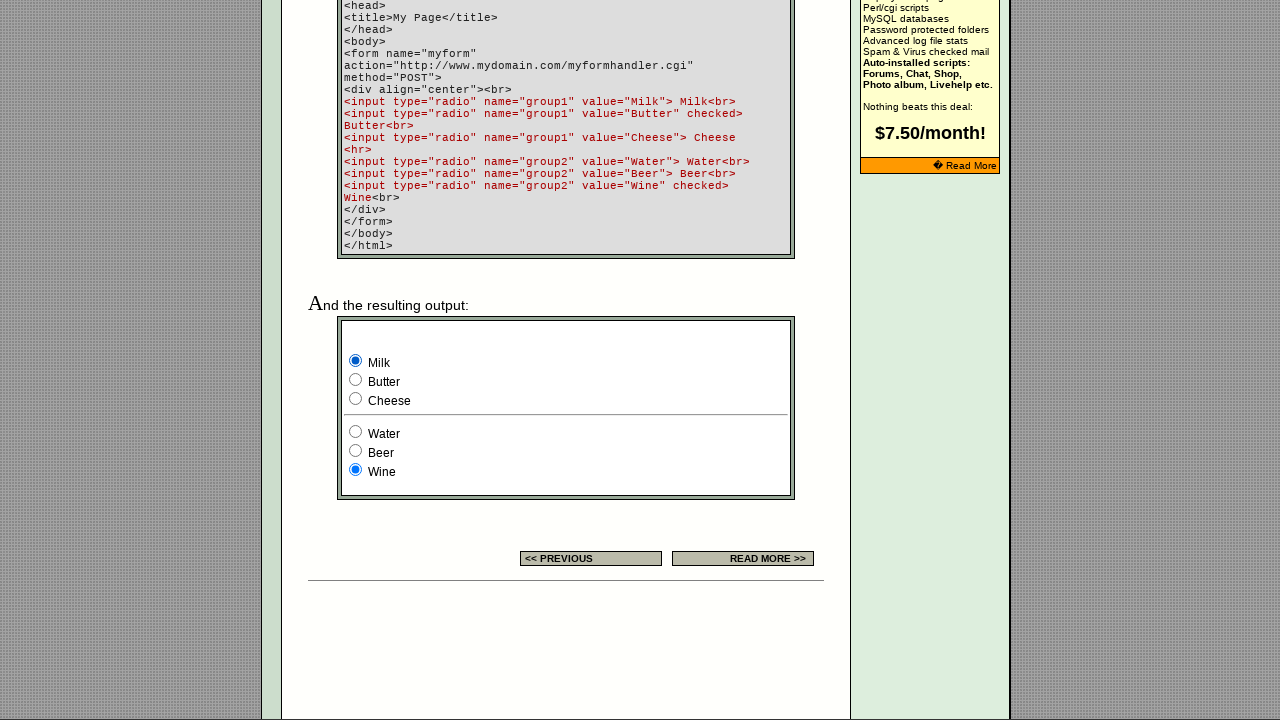

Verified that Butter radio button is not checked
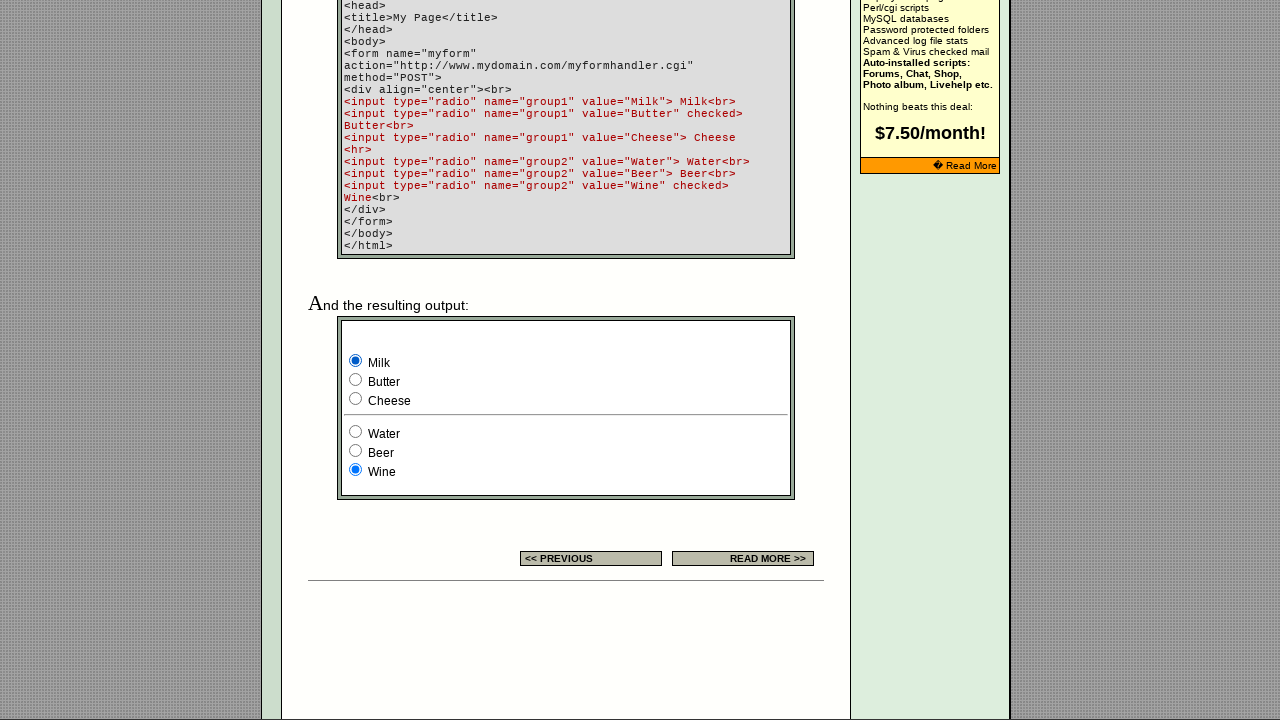

Verified that Cheese radio button is not checked
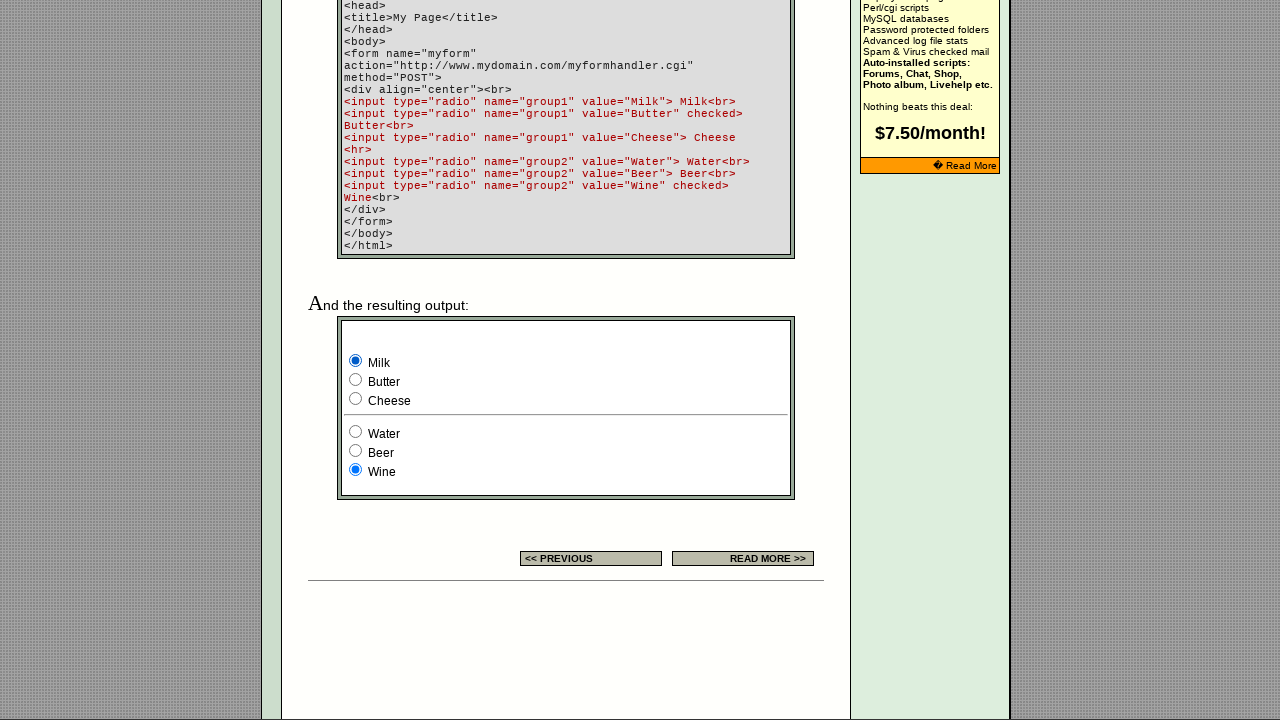

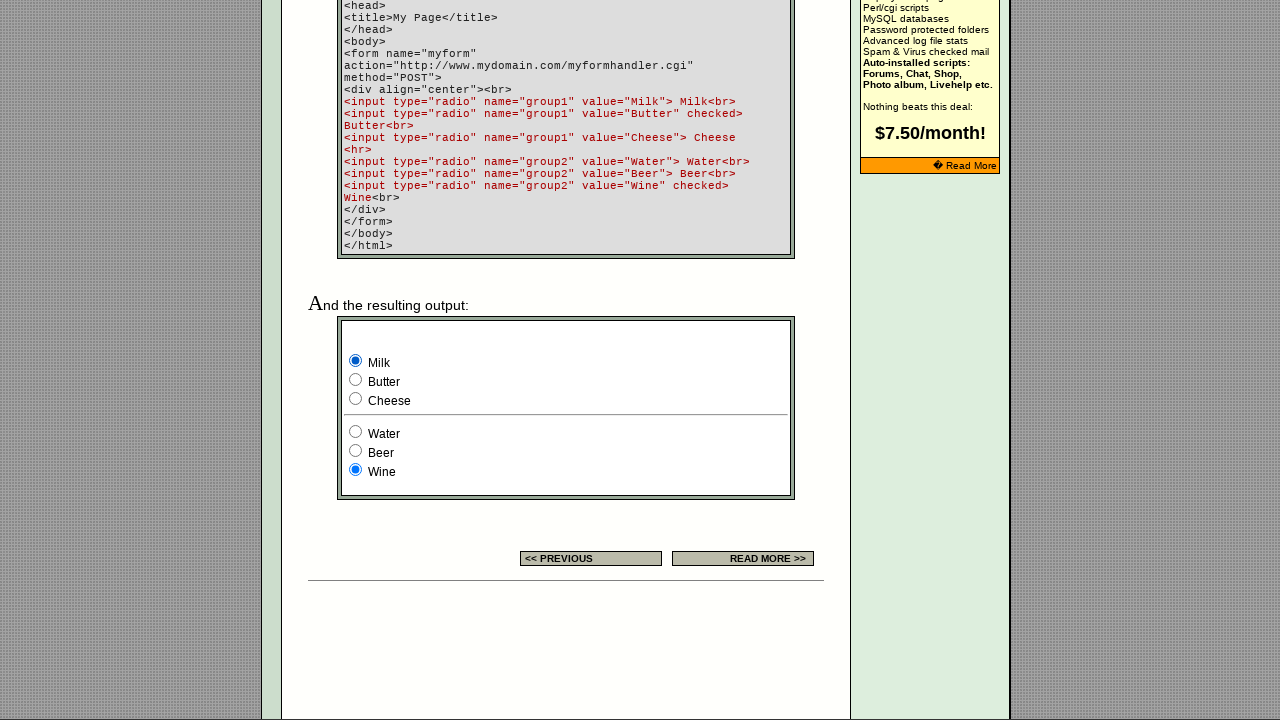